Tests product details page by clicking on iPhone 6 product link and verifying the product title is displayed correctly

Starting URL: https://demoblaze.com/index.html

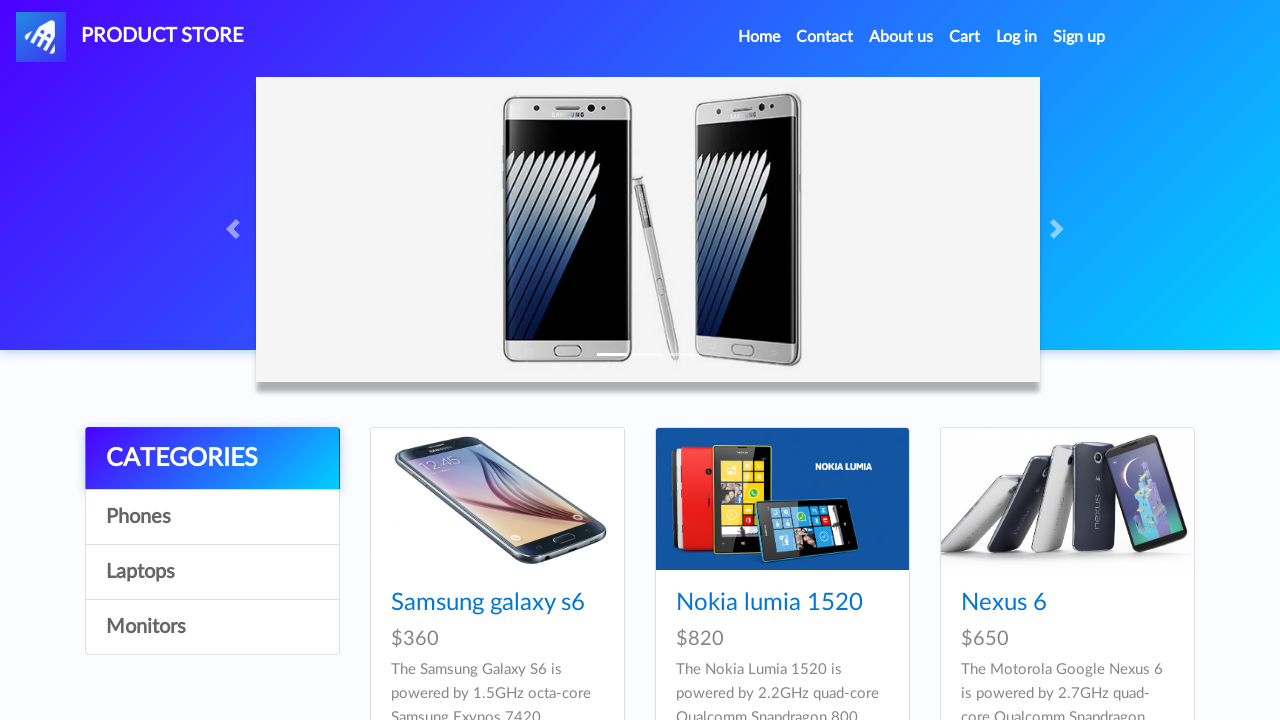

Clicked on iPhone 6 32gb product link at (752, 361) on xpath=//a[text()="Iphone 6 32gb"]
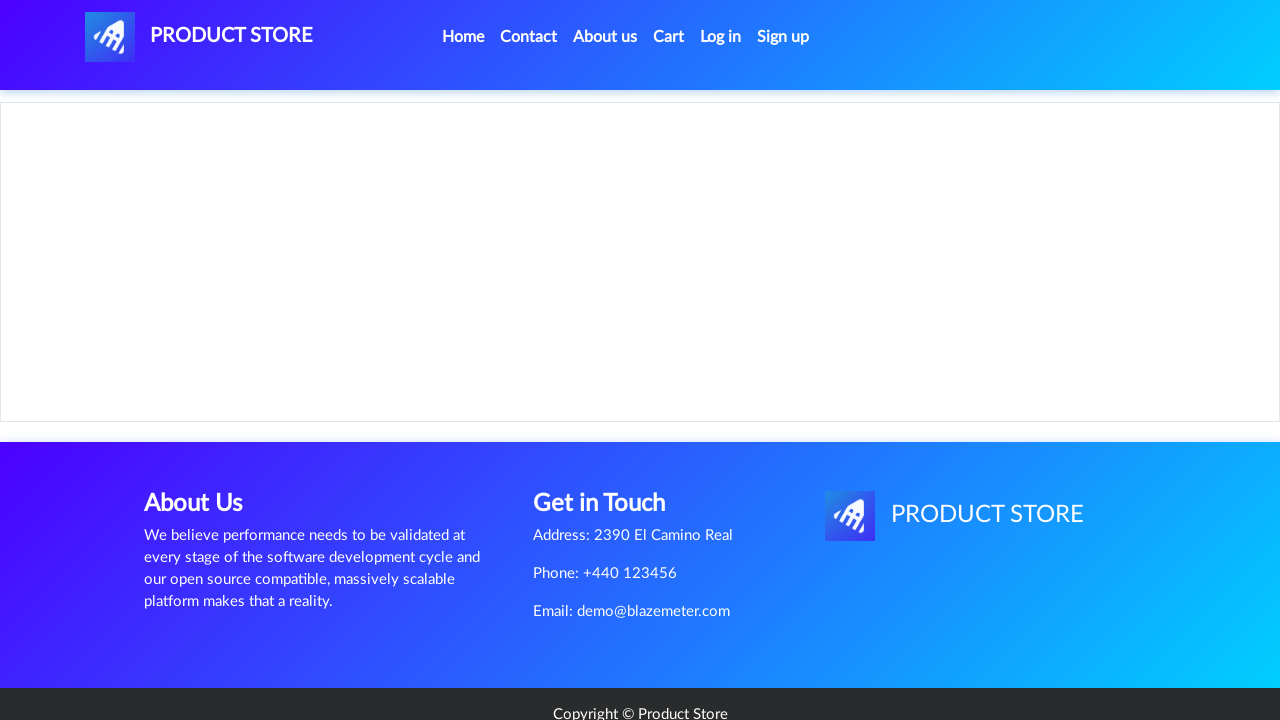

Product title heading loaded
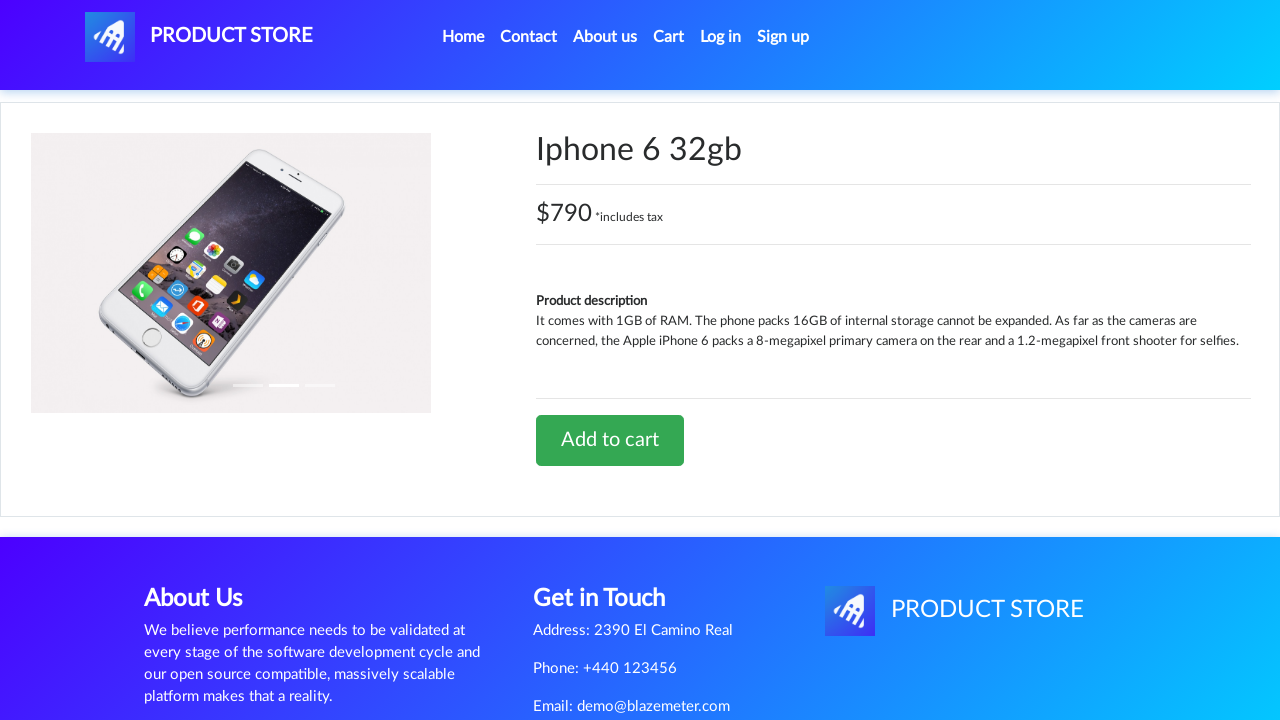

Located product title element
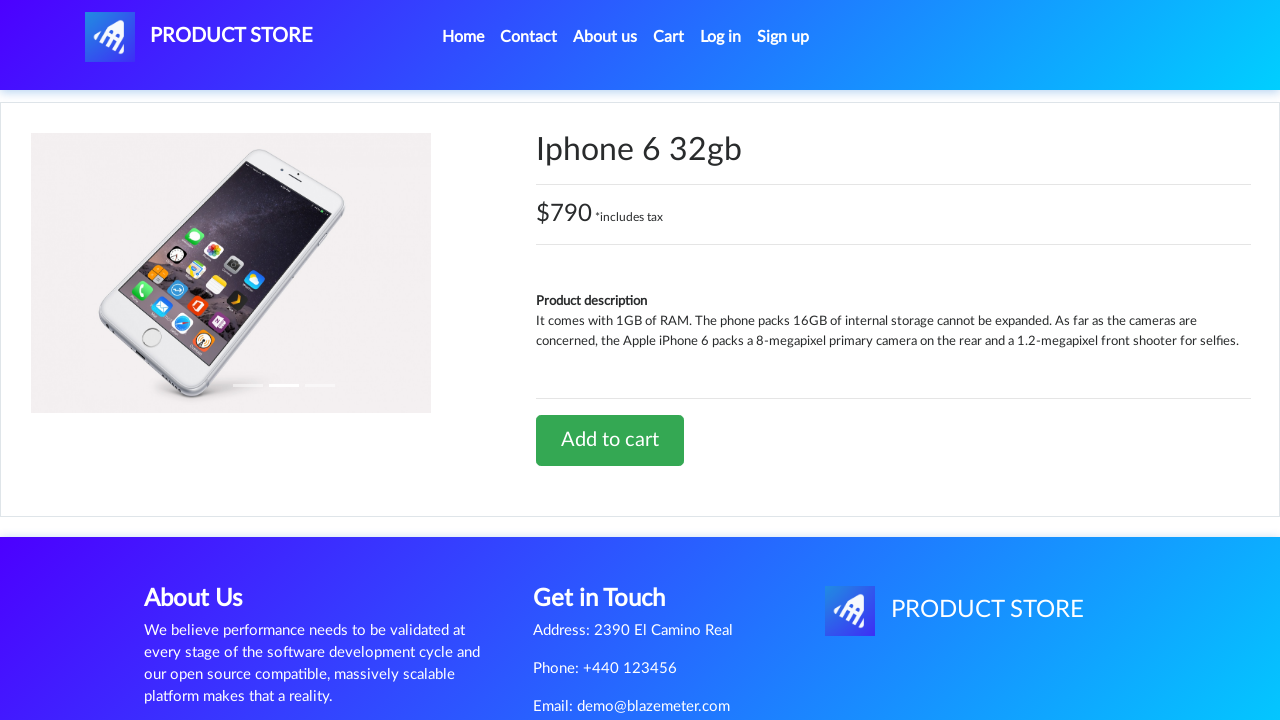

Verified product title is 'Iphone 6 32gb'
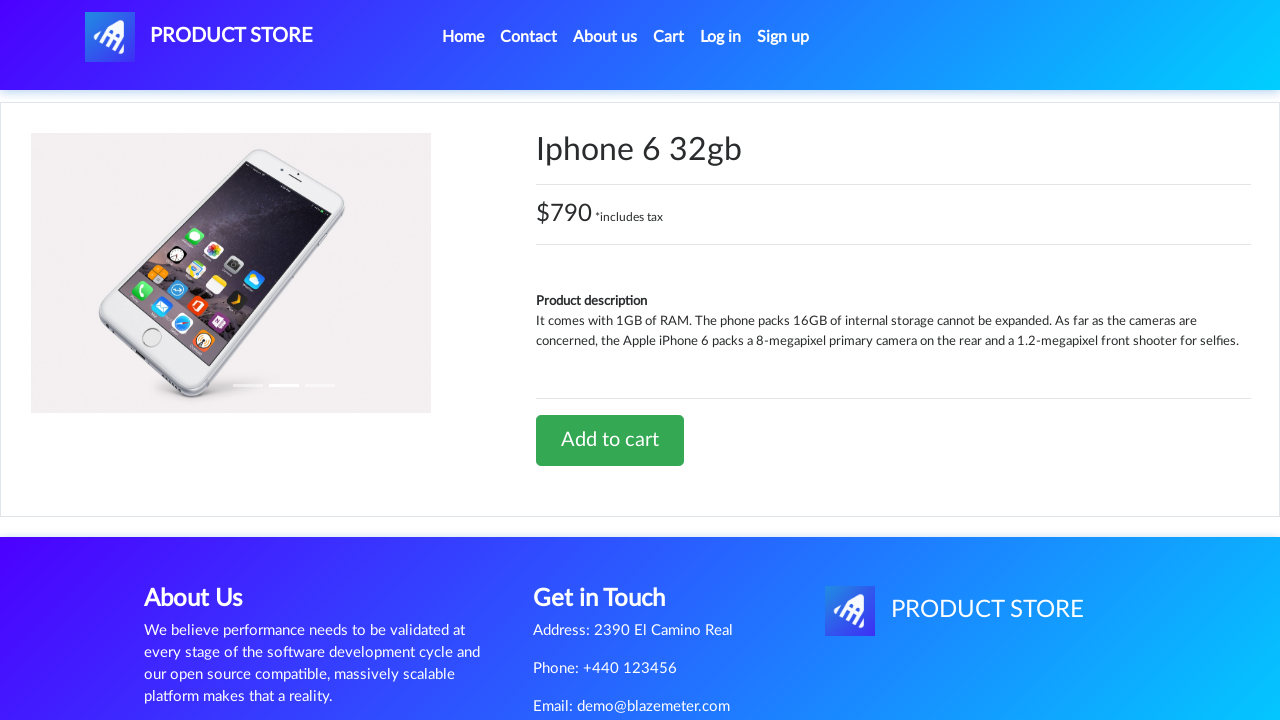

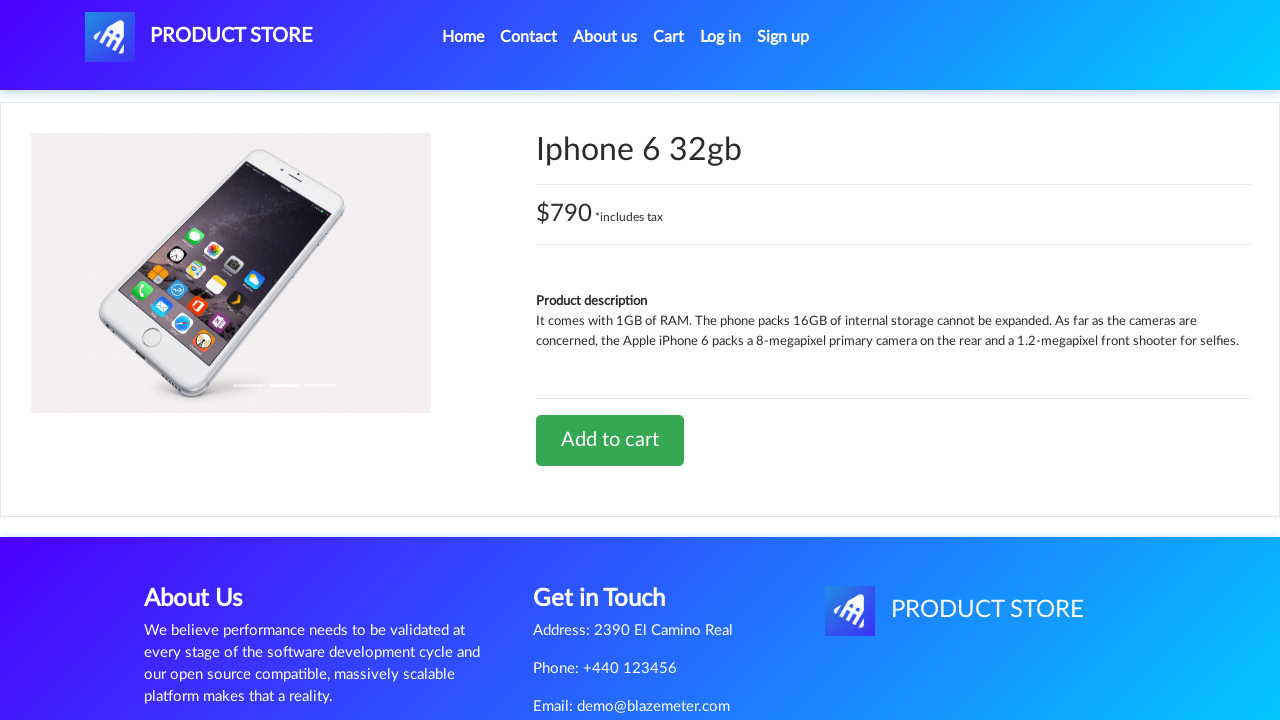